Tests interaction with a JavaScript prompt dialog by entering a number and accepting through multiple confirmation dialogs

Starting URL: https://wcaquino.me/selenium/componentes.html

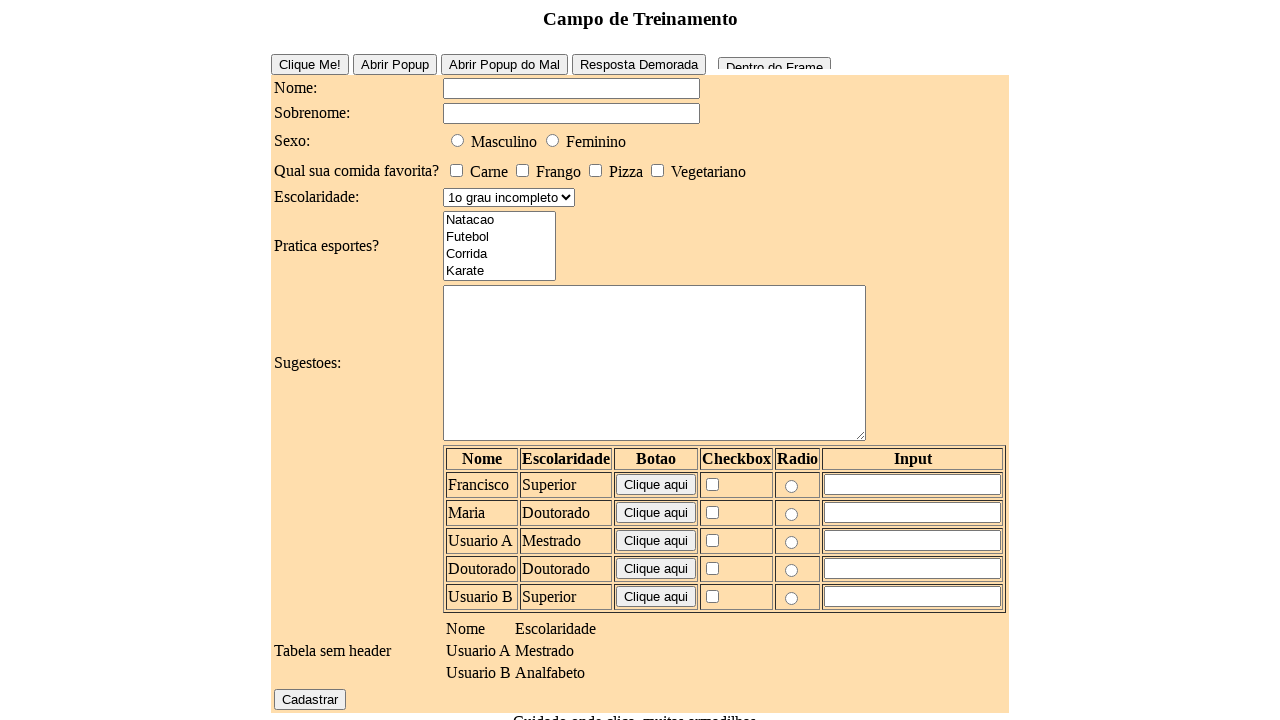

Set up dialog handler to accept prompts with value '12'
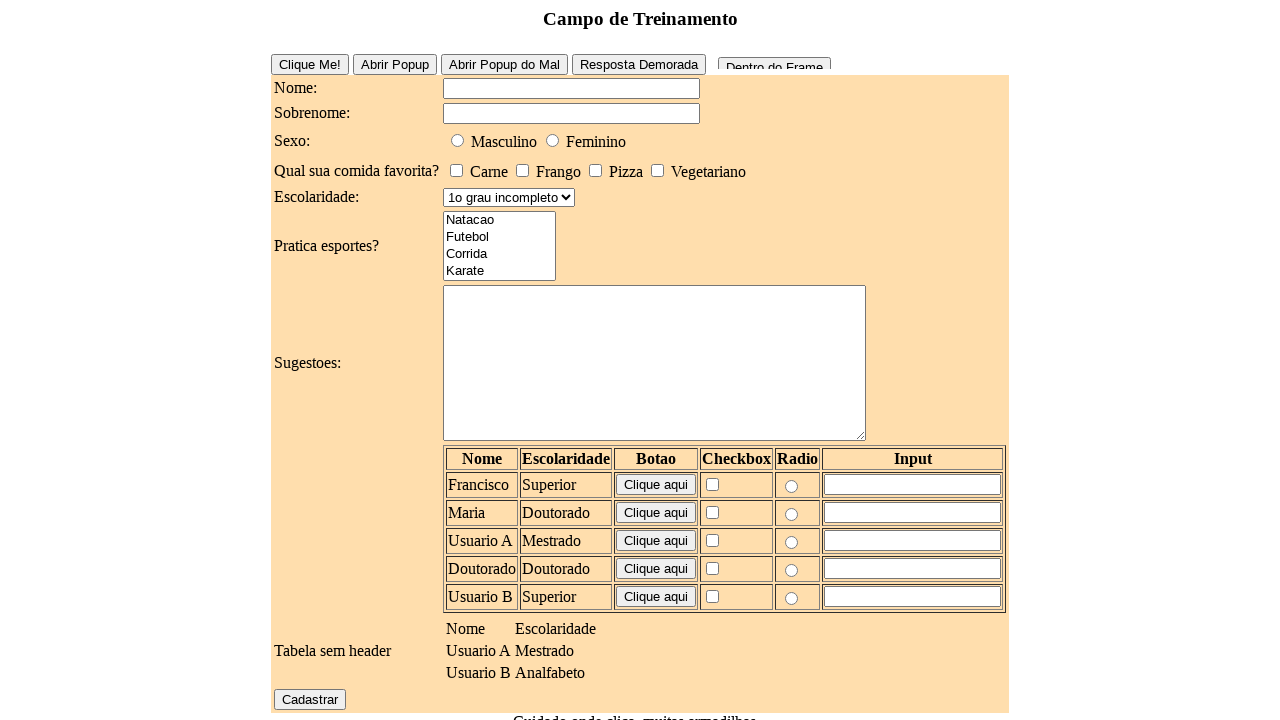

Clicked prompt button to trigger dialog at (696, 641) on #prompt
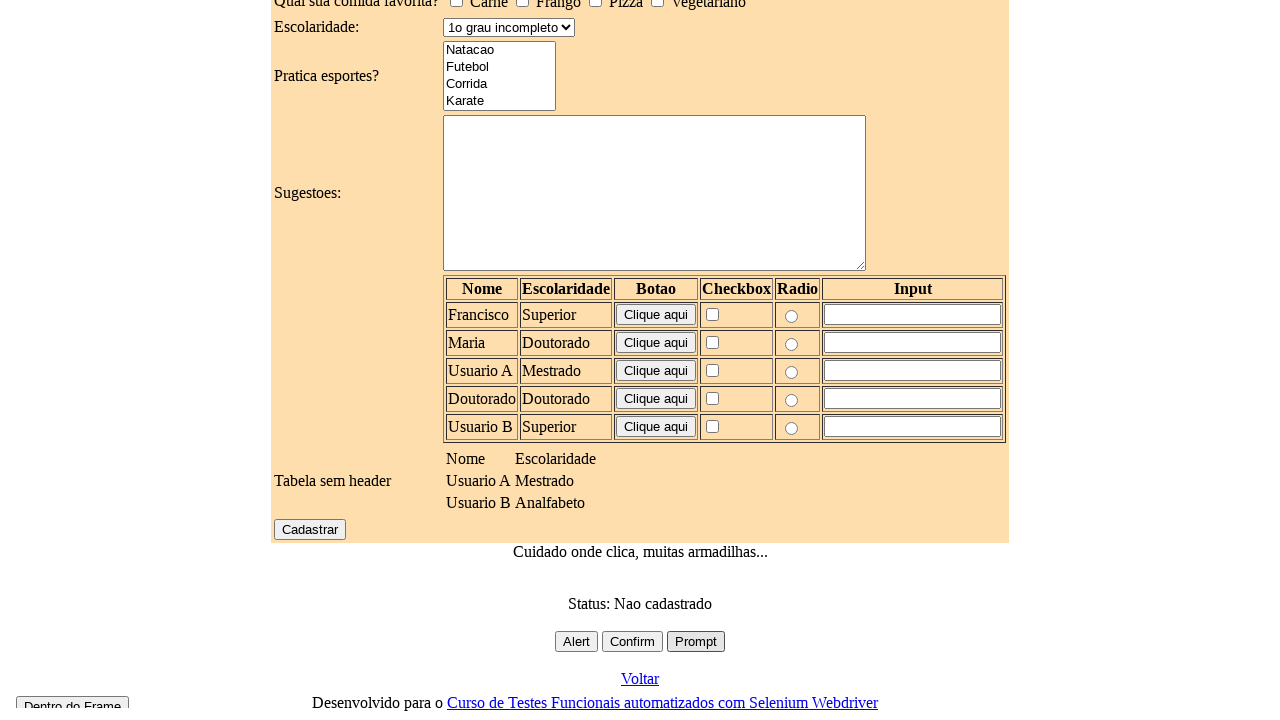

Waited for dialog chain to complete
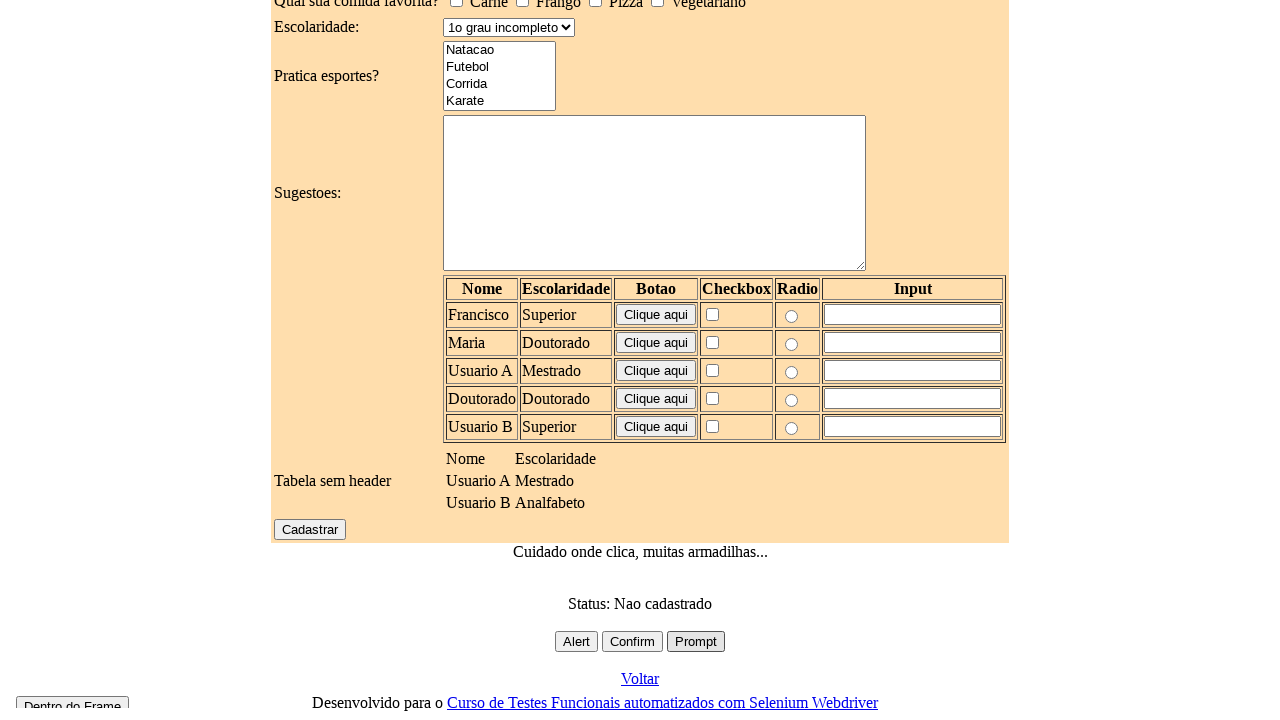

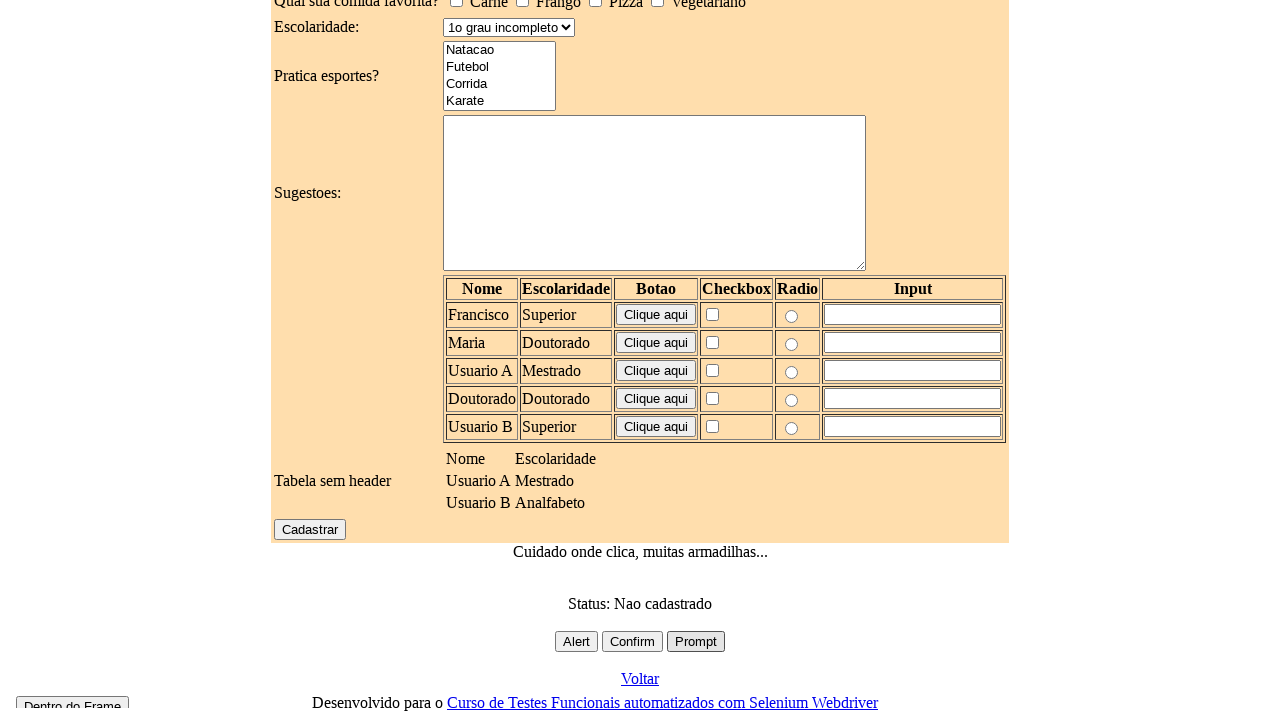